Navigates to test-ipv6.com and waits for the IPv6 readiness test results to load and display

Starting URL: https://test-ipv6.com/

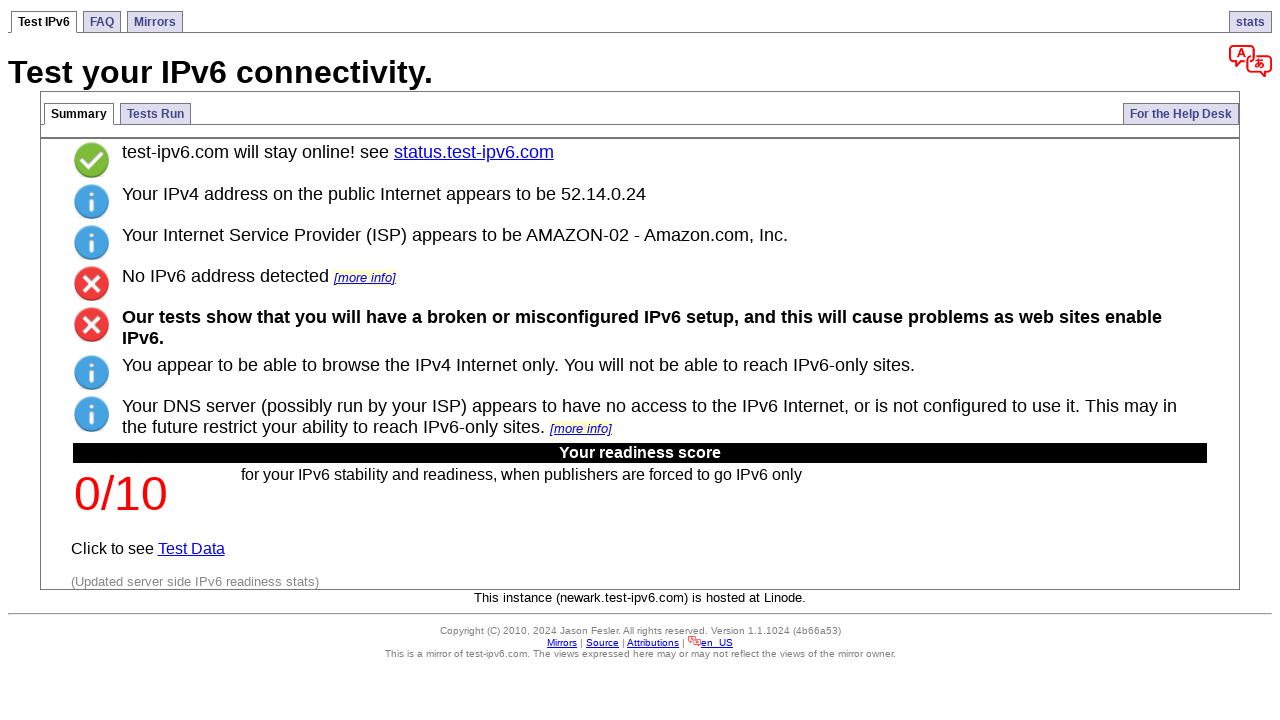

Waited 5 seconds for page to fully load
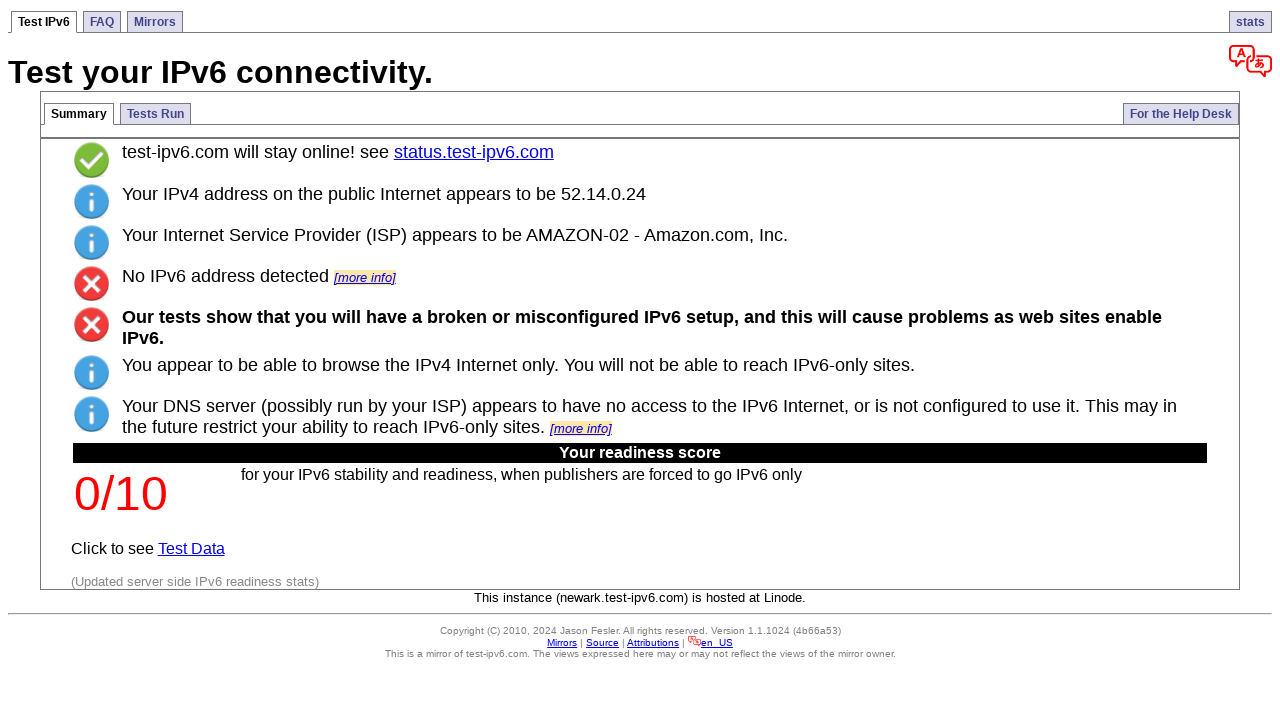

Debug table element loaded
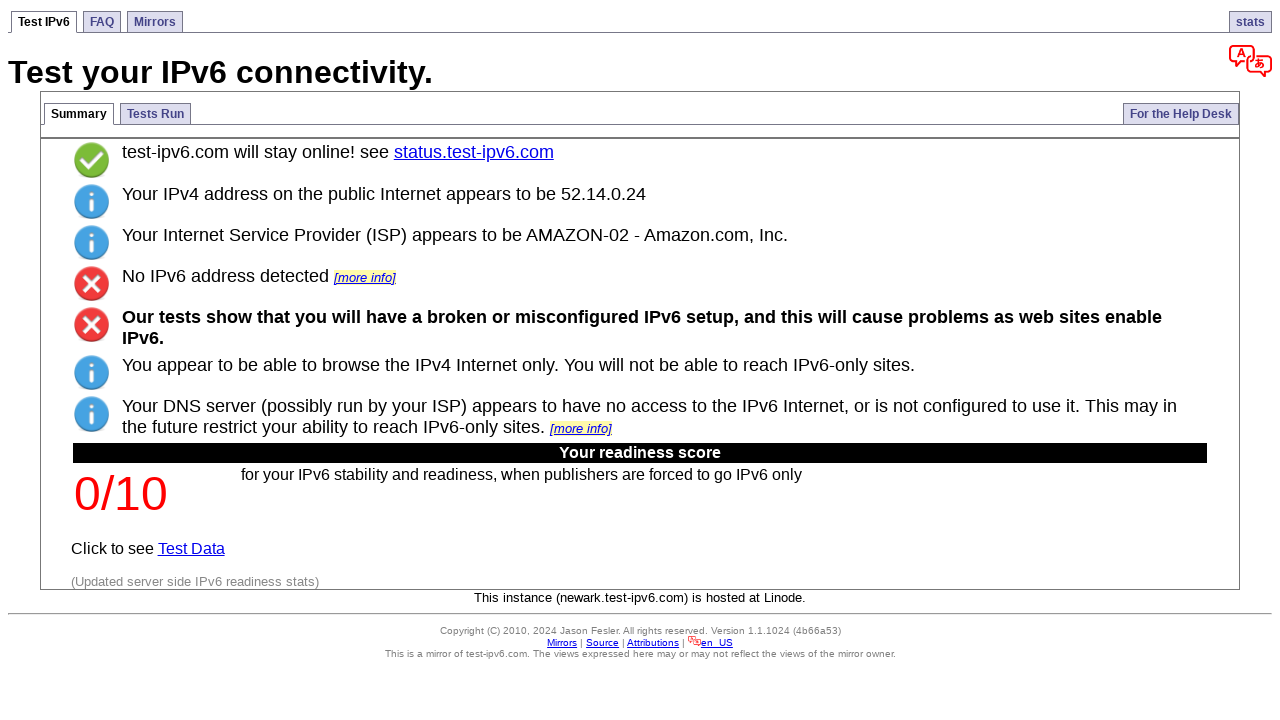

Waited for IPv6 readiness score text to appear in debug table
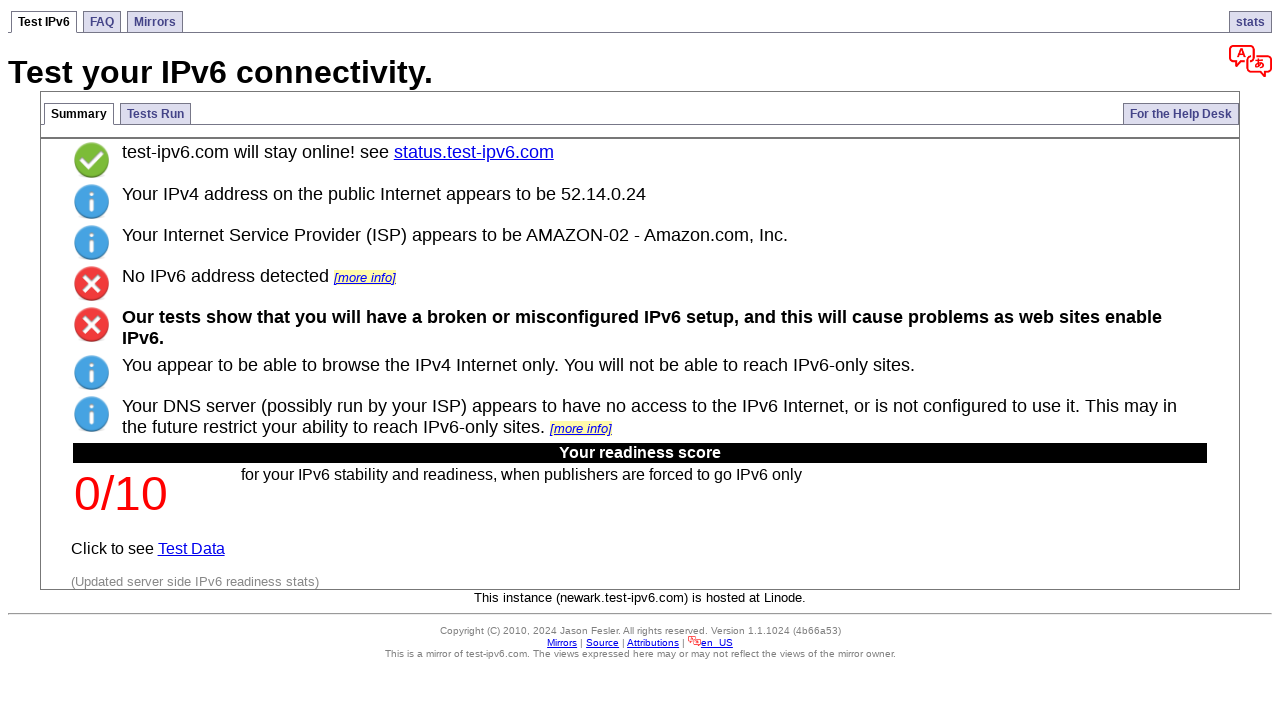

Verified debug table with IPv6 test results is visible
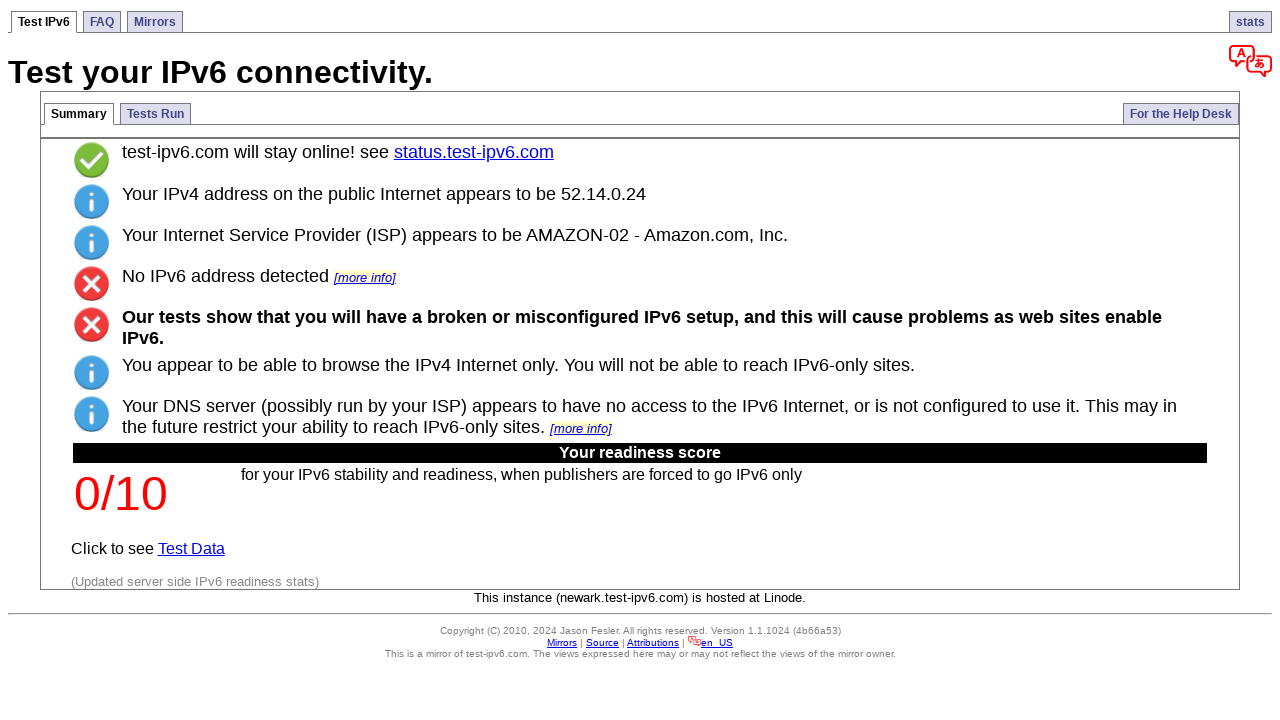

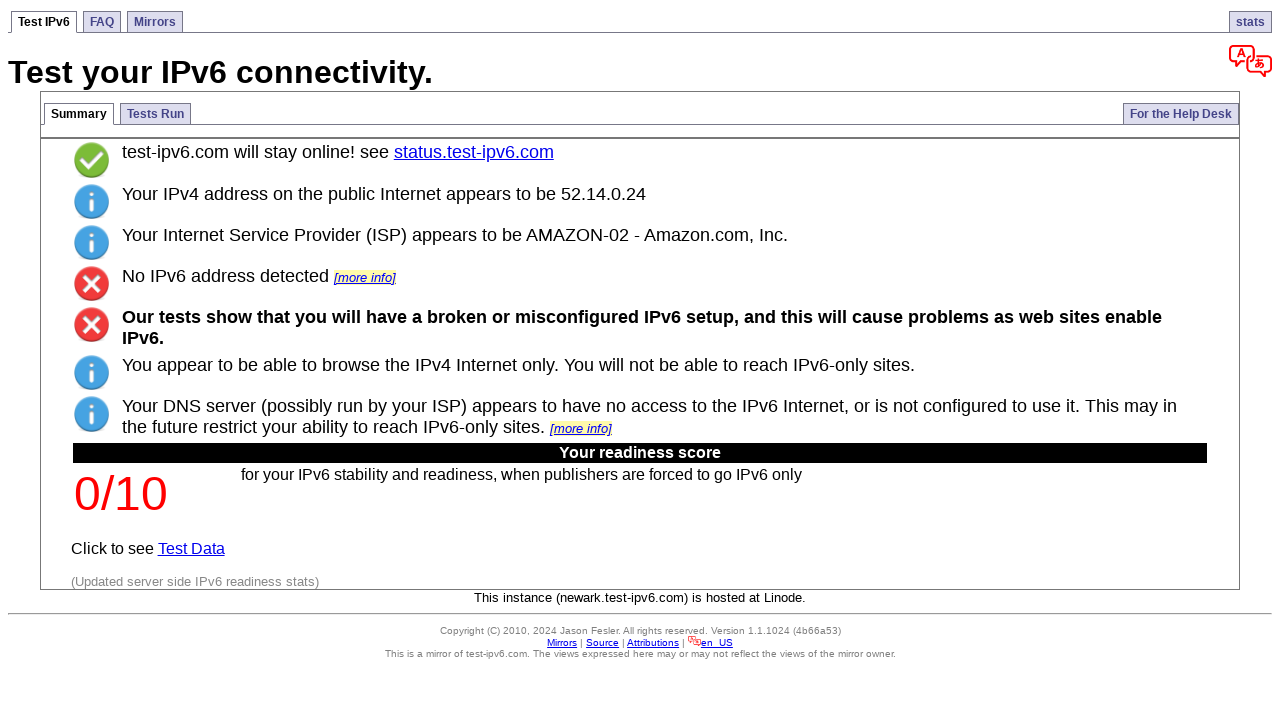